Tests page load delay by clicking a link and waiting for the slow-loading page content to appear

Starting URL: http://uitestingplayground.com/

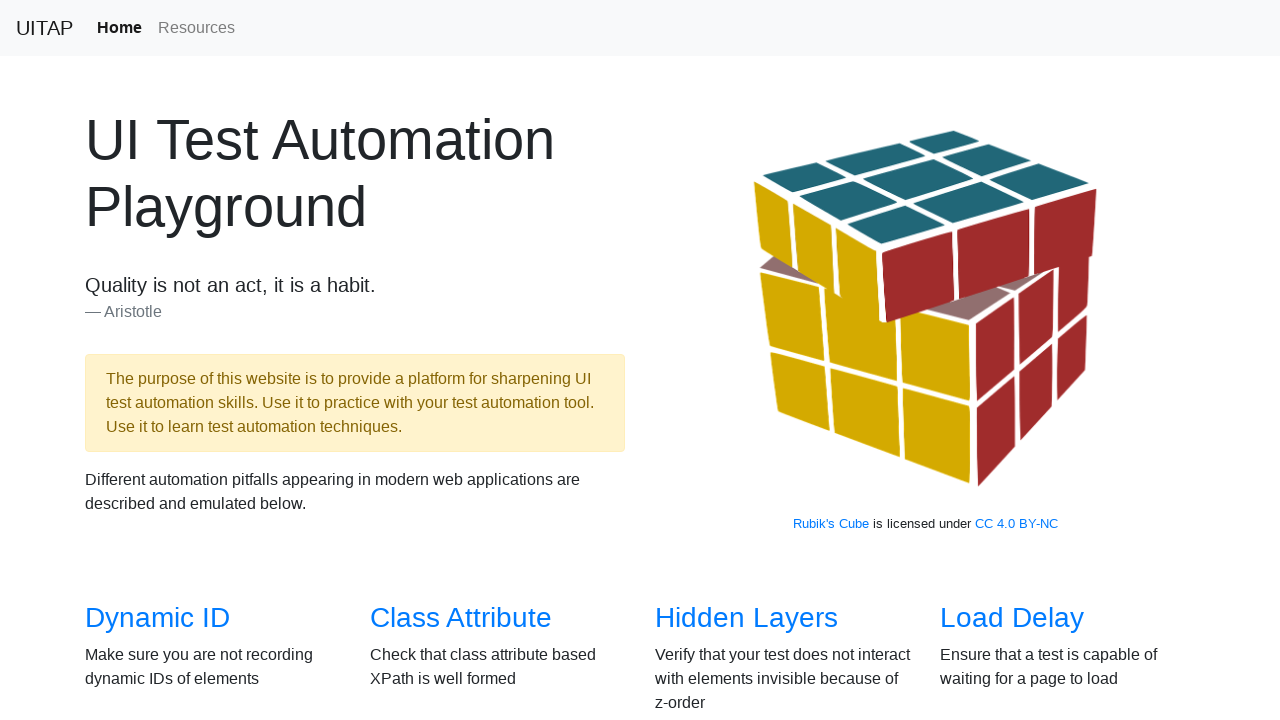

Clicked on Load Delay link at (1012, 618) on text=Load Delay
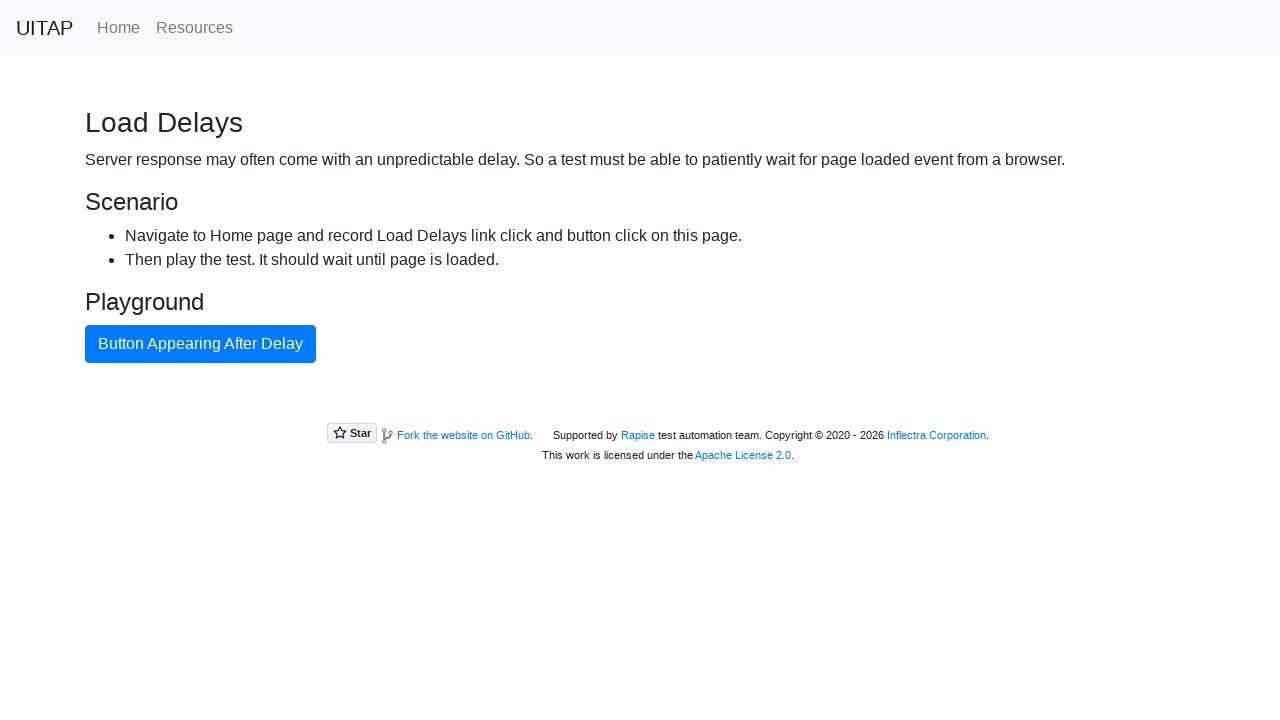

Button appeared after page load delay
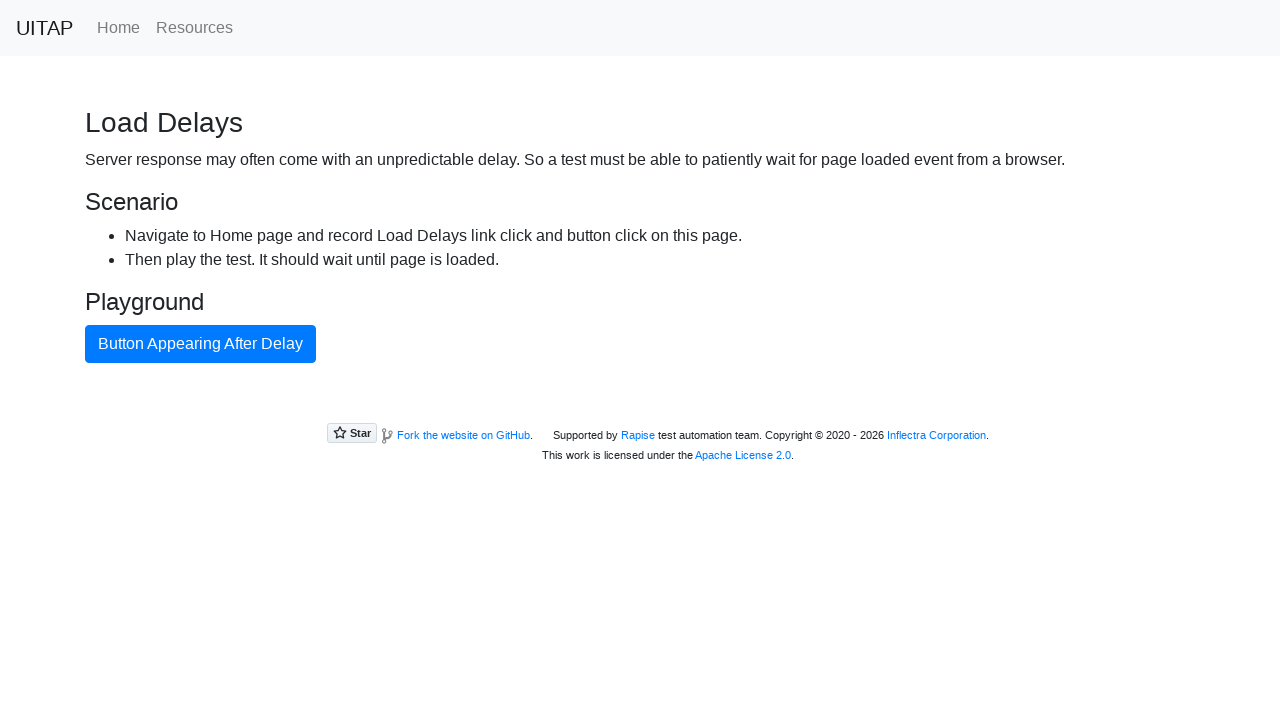

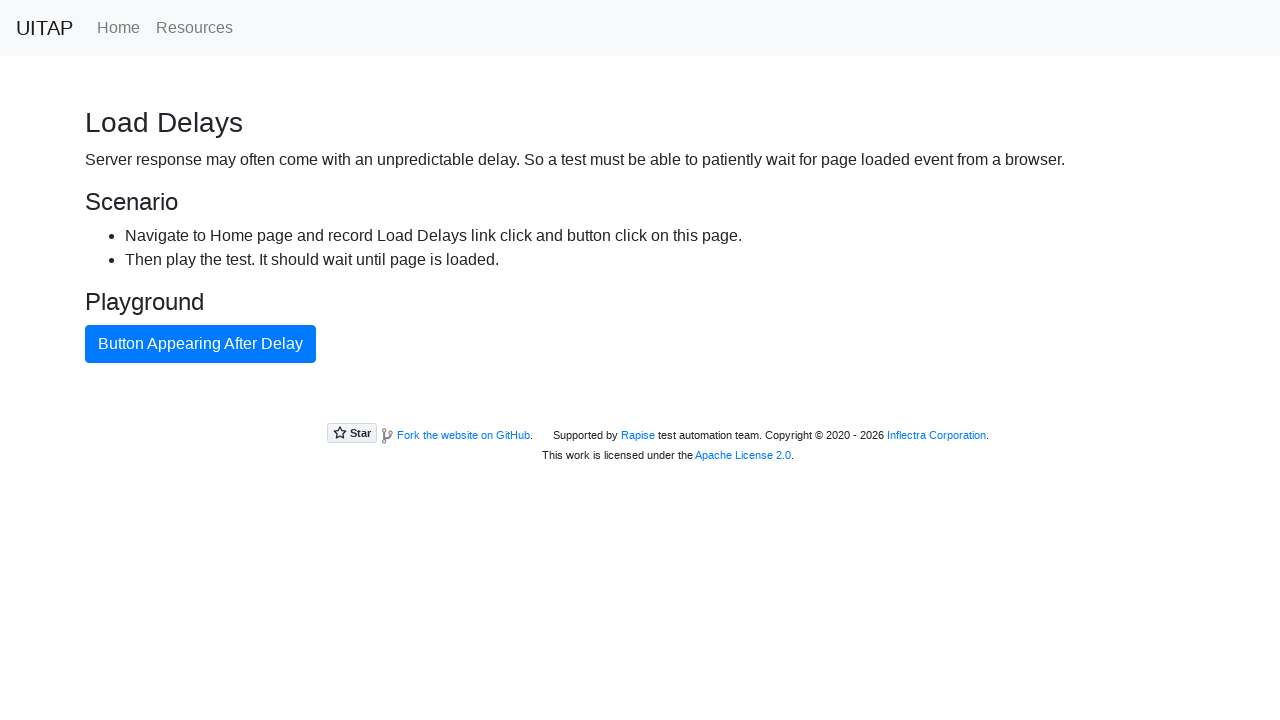